Tests e-commerce cart functionality by filtering for Apple products, adding an iPhone to the cart, and verifying the item appears correctly in the cart panel.

Starting URL: https://bstackdemo.com/

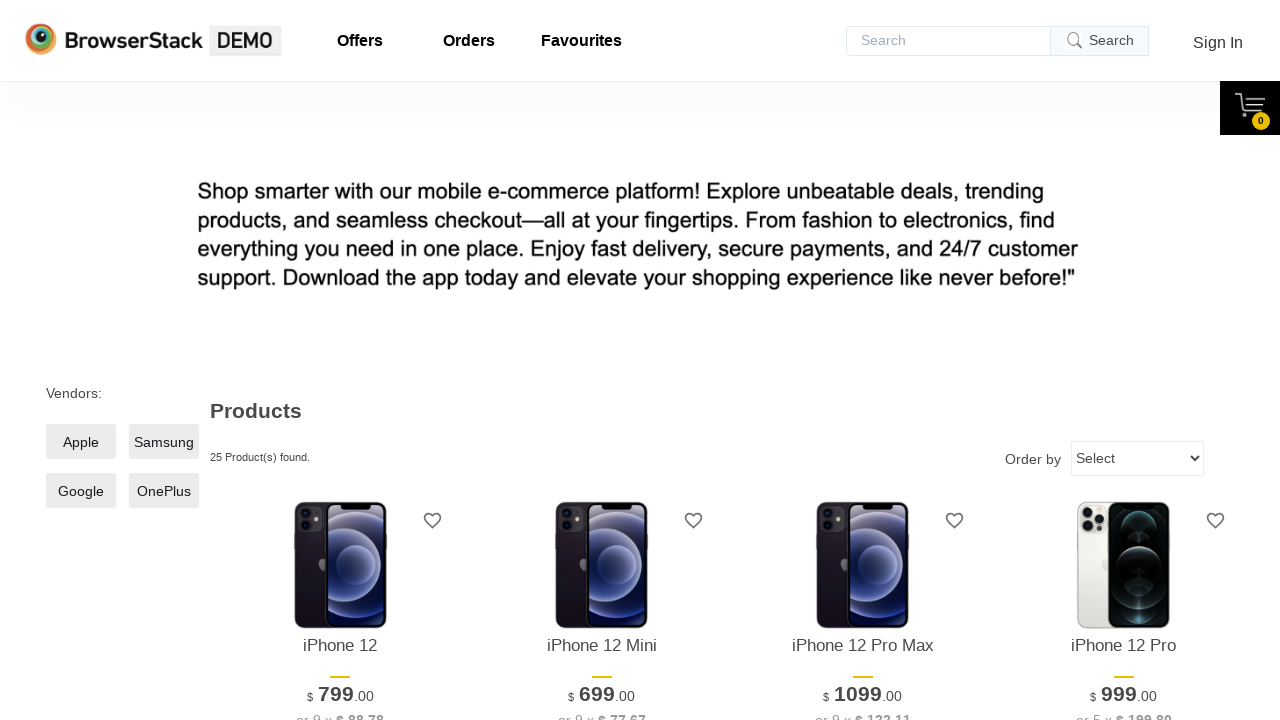

Waited for page to load with correct title 'StackDemo'
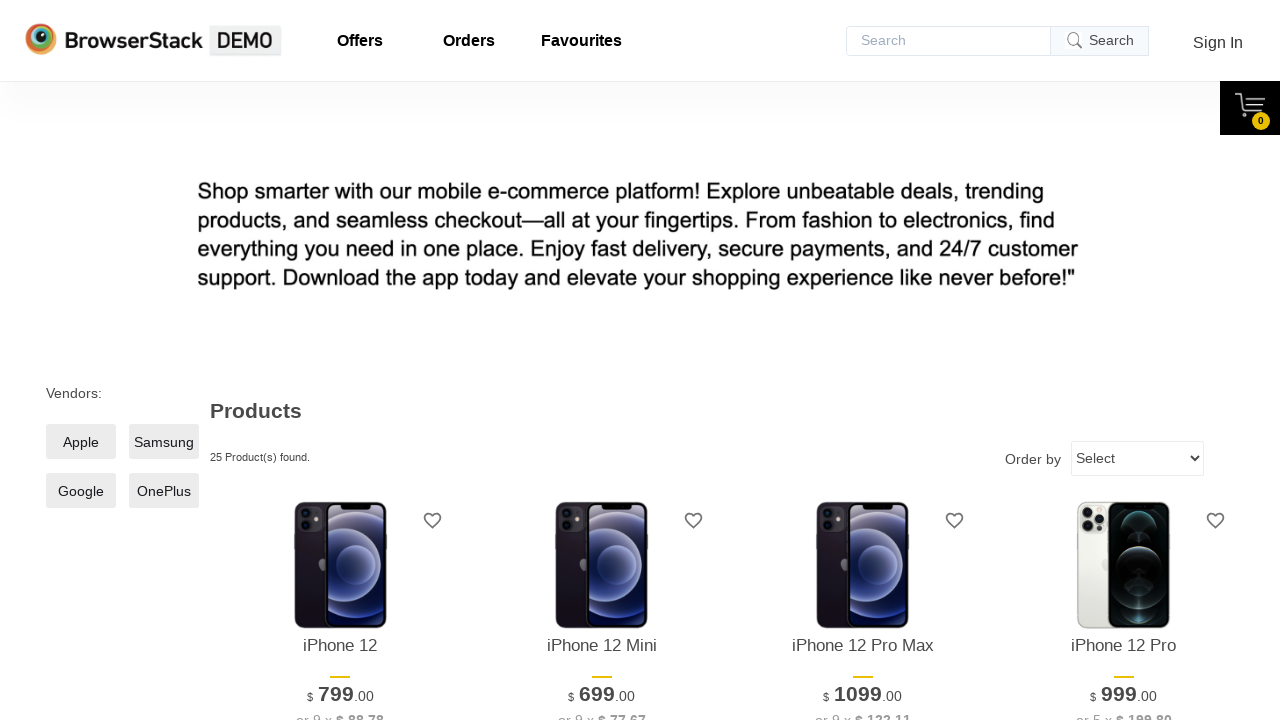

Clicked on Apple products filter at (81, 442) on xpath=//*[@id="__next"]/div/div/main/div[1]/div[1]/label/span
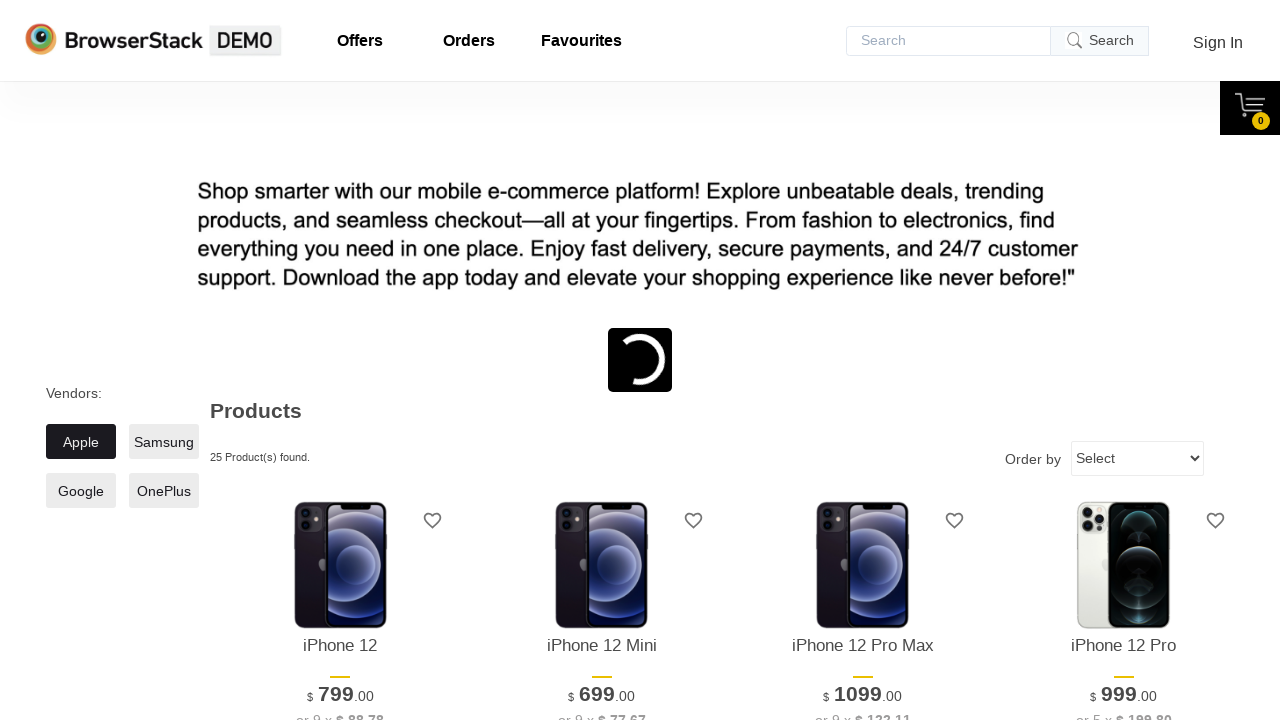

Product name selector loaded
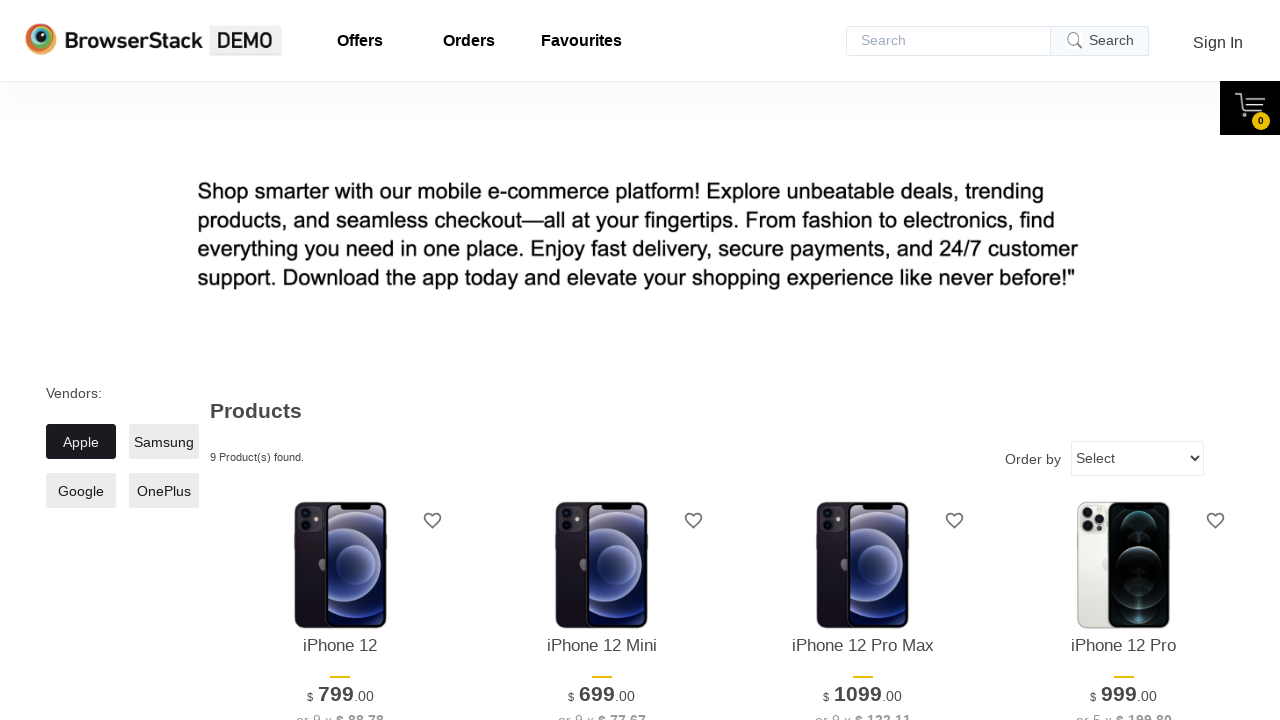

Retrieved product name from page: iPhone 12
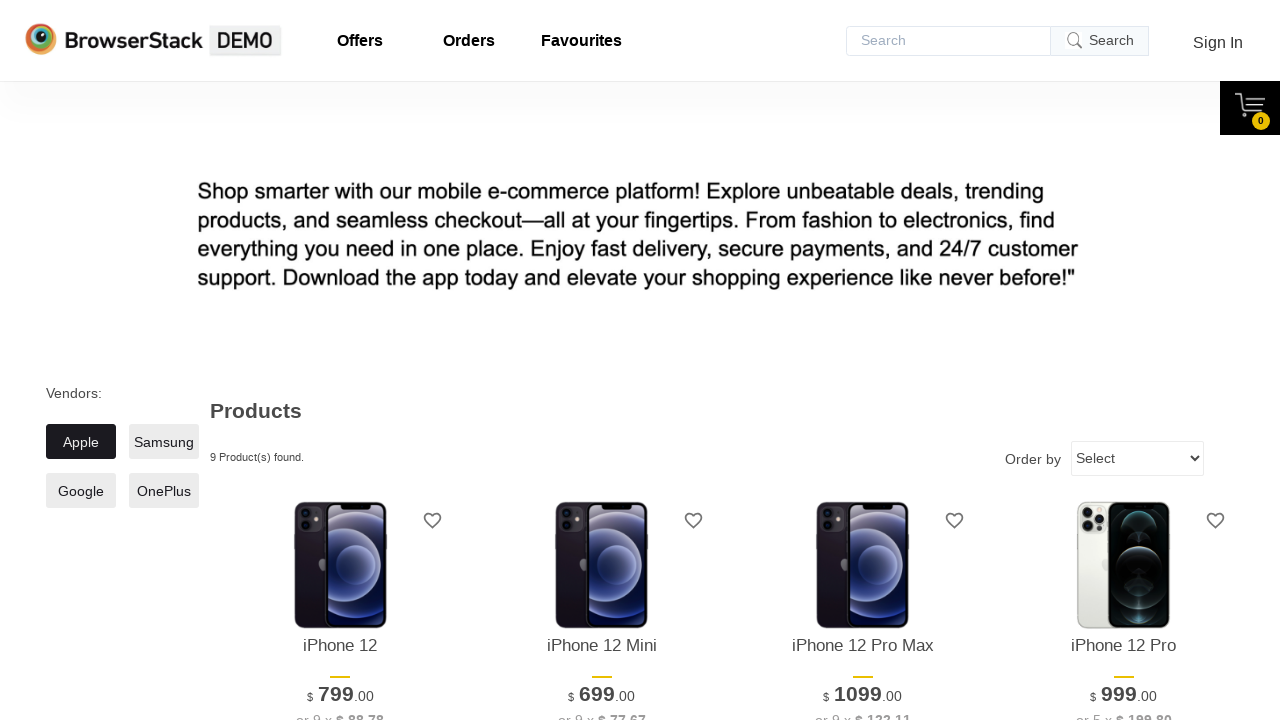

Clicked 'Add to cart' button for the first Apple product at (340, 361) on xpath=//*[@id="1"]/div[4]
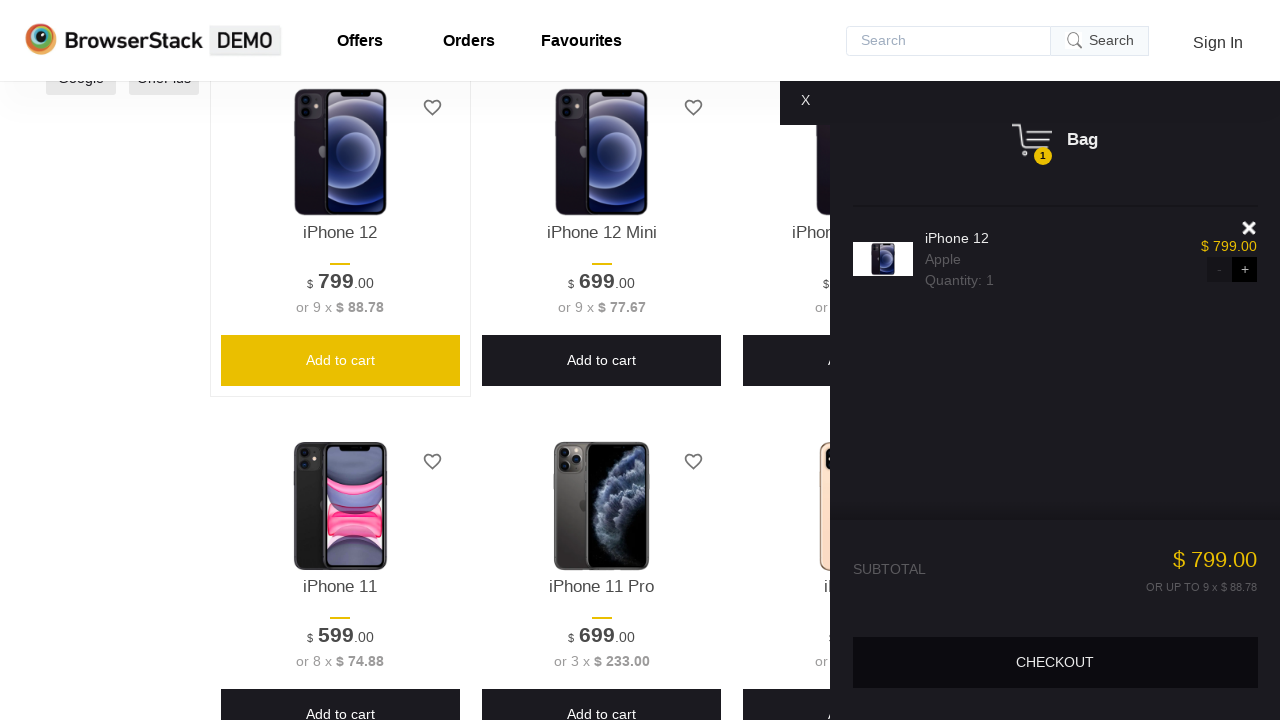

Cart panel became visible
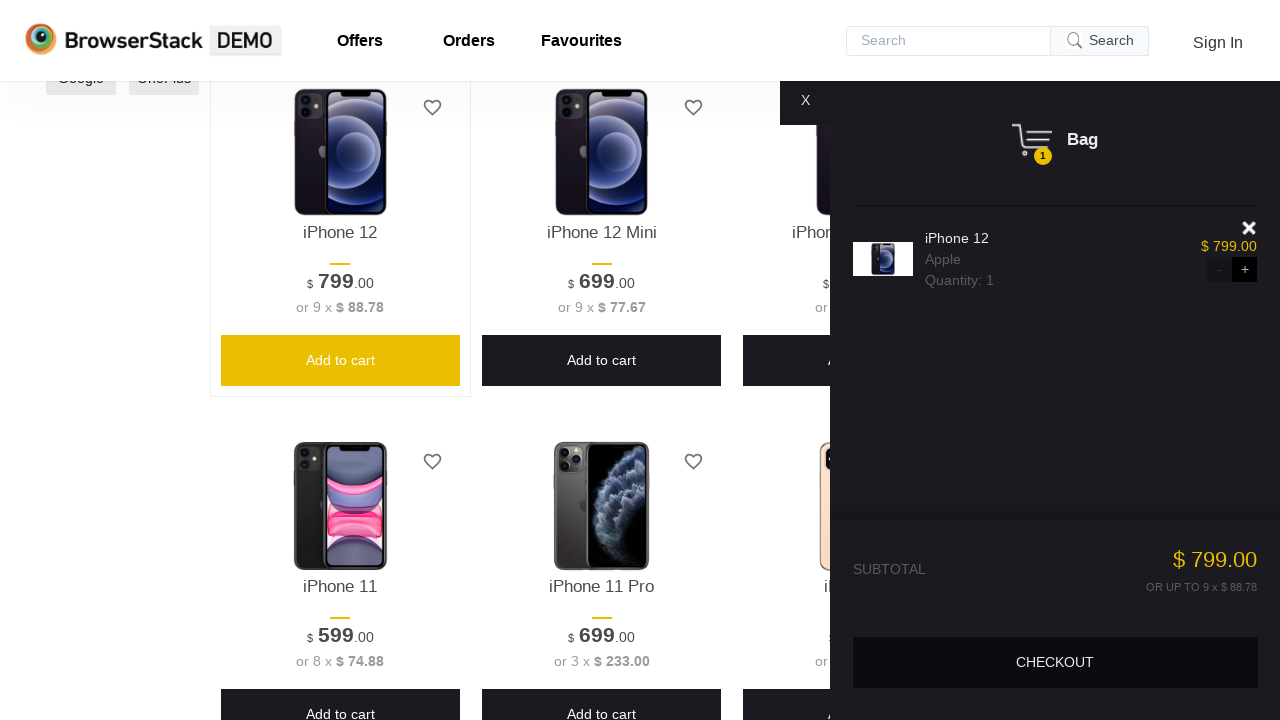

Verified product item appears correctly in the cart panel
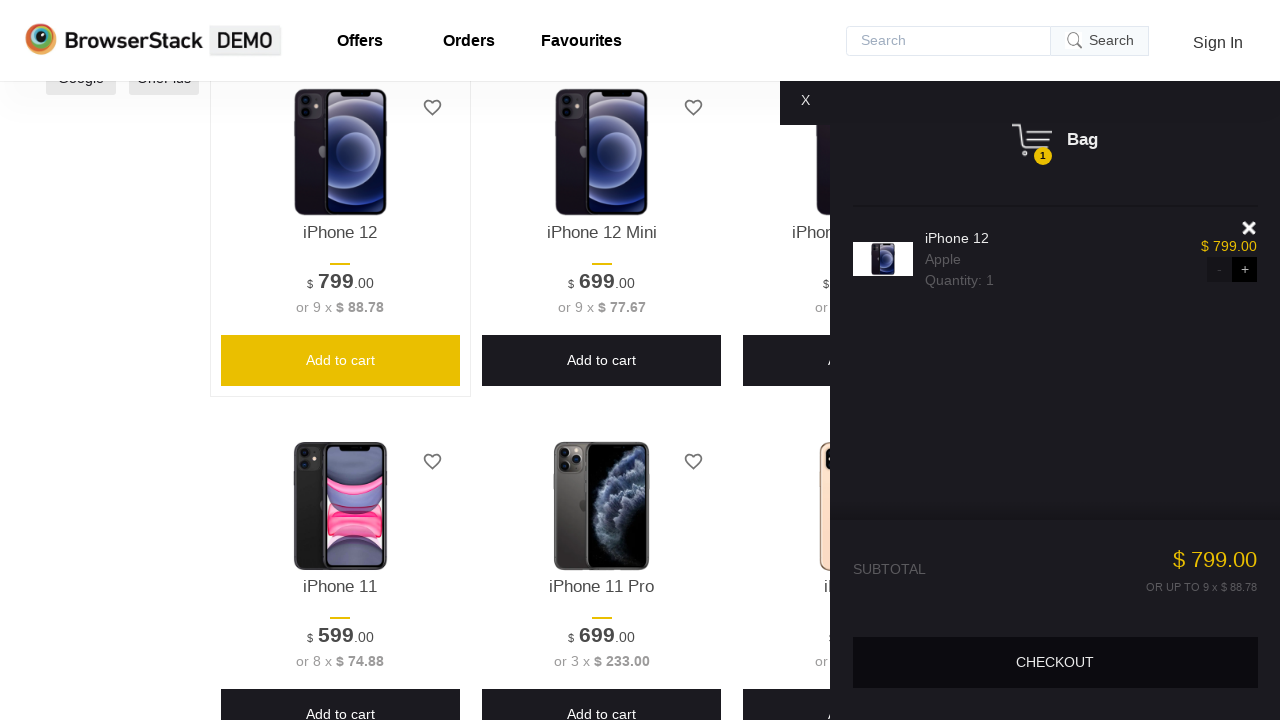

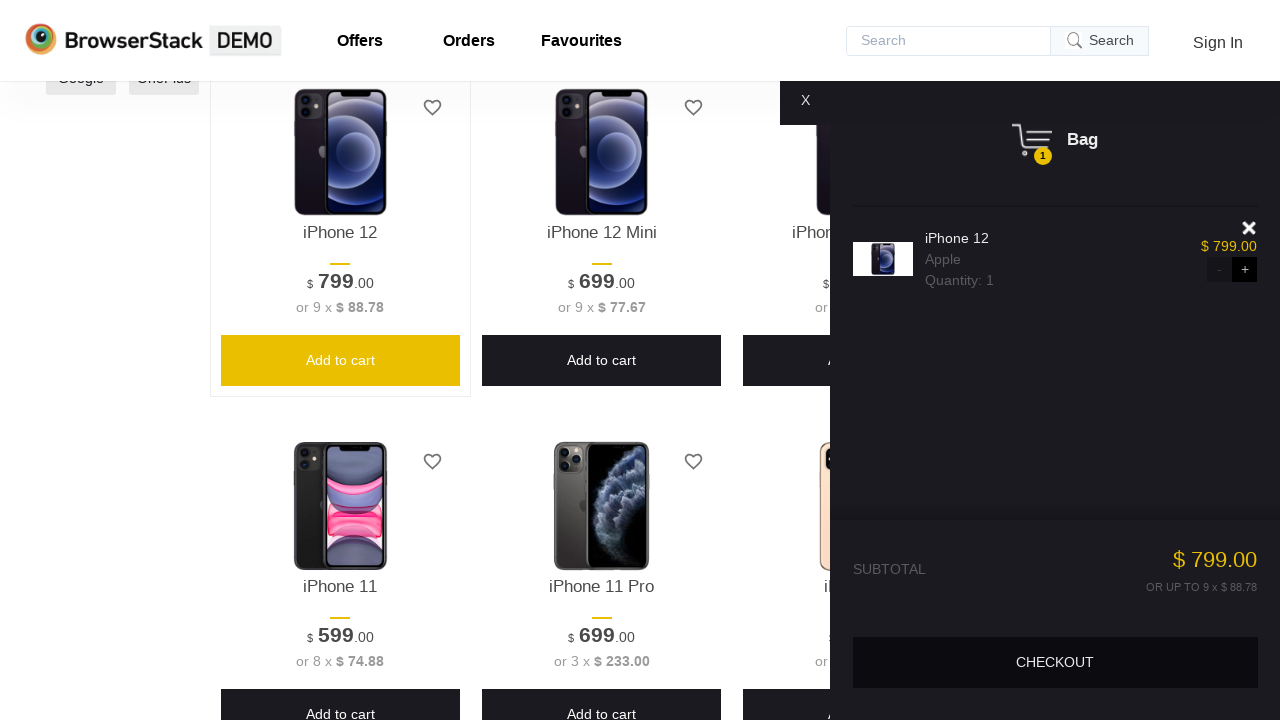